Tests jQuery UI custom dropdown by selecting a specific number from the dropdown menu

Starting URL: https://jqueryui.com/resources/demos/selectmenu/default.html

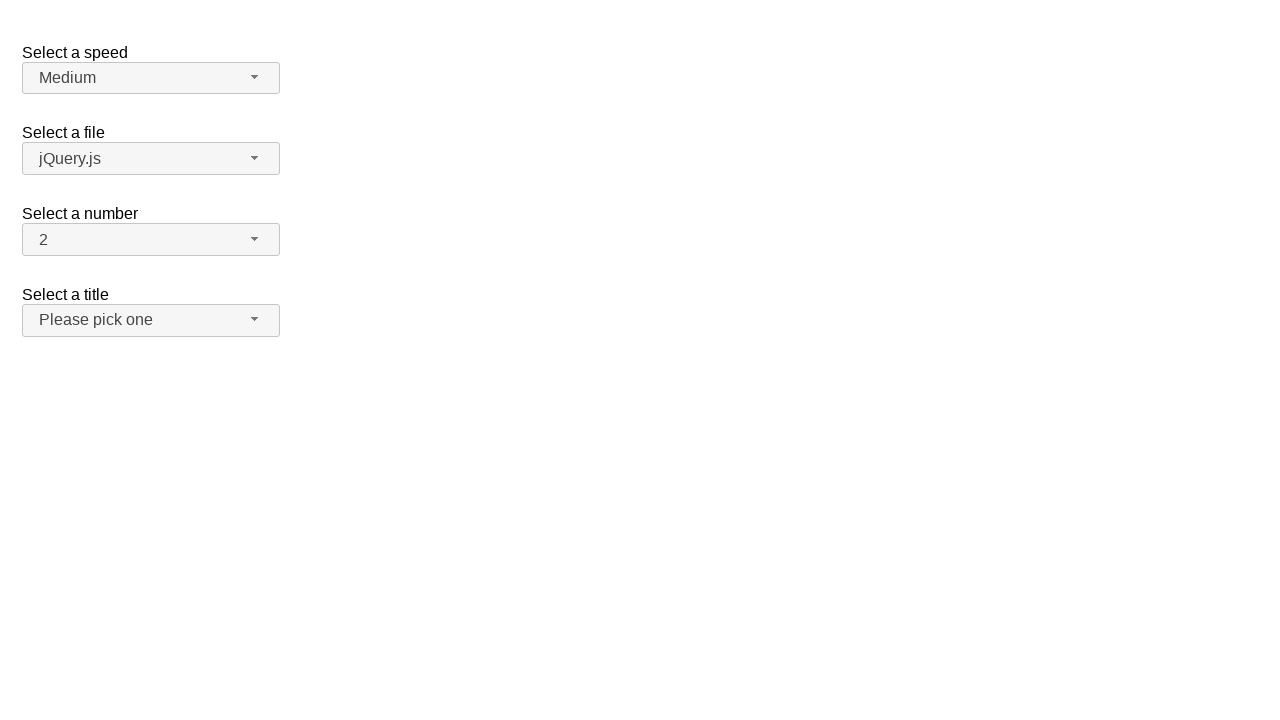

Clicked dropdown button to expand jQuery UI selectmenu at (151, 240) on #number-button
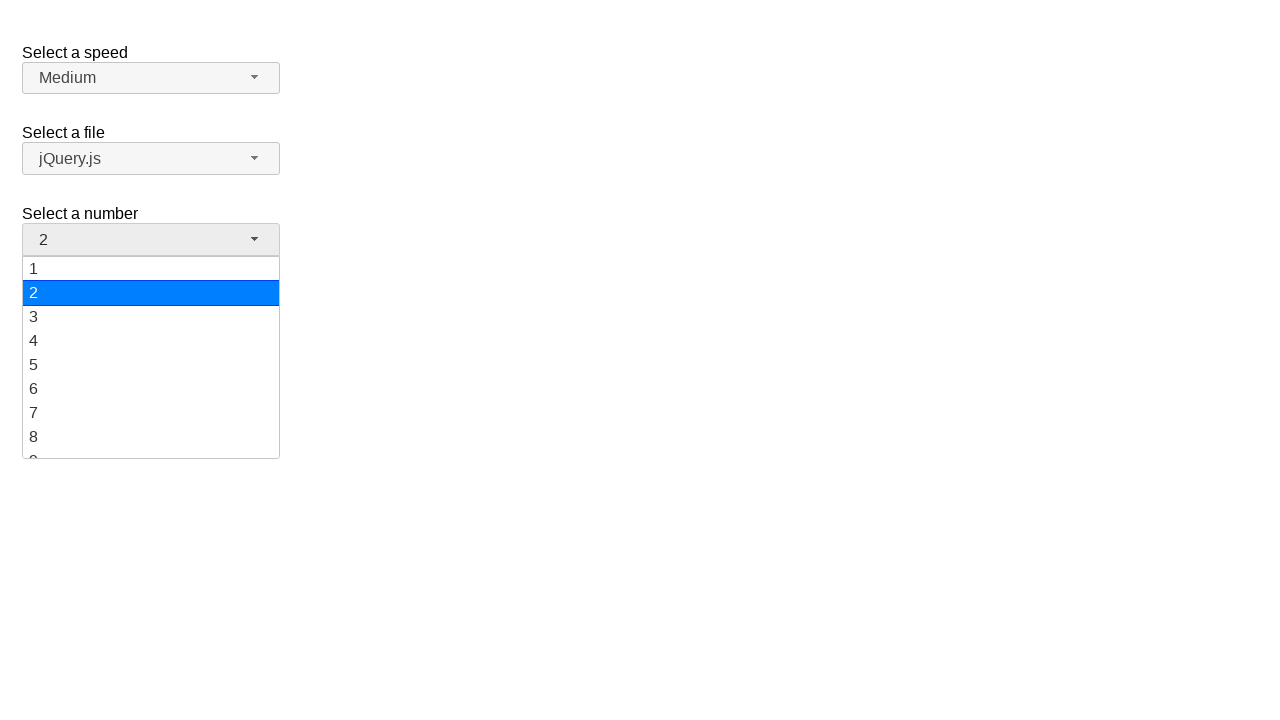

Dropdown menu items loaded successfully
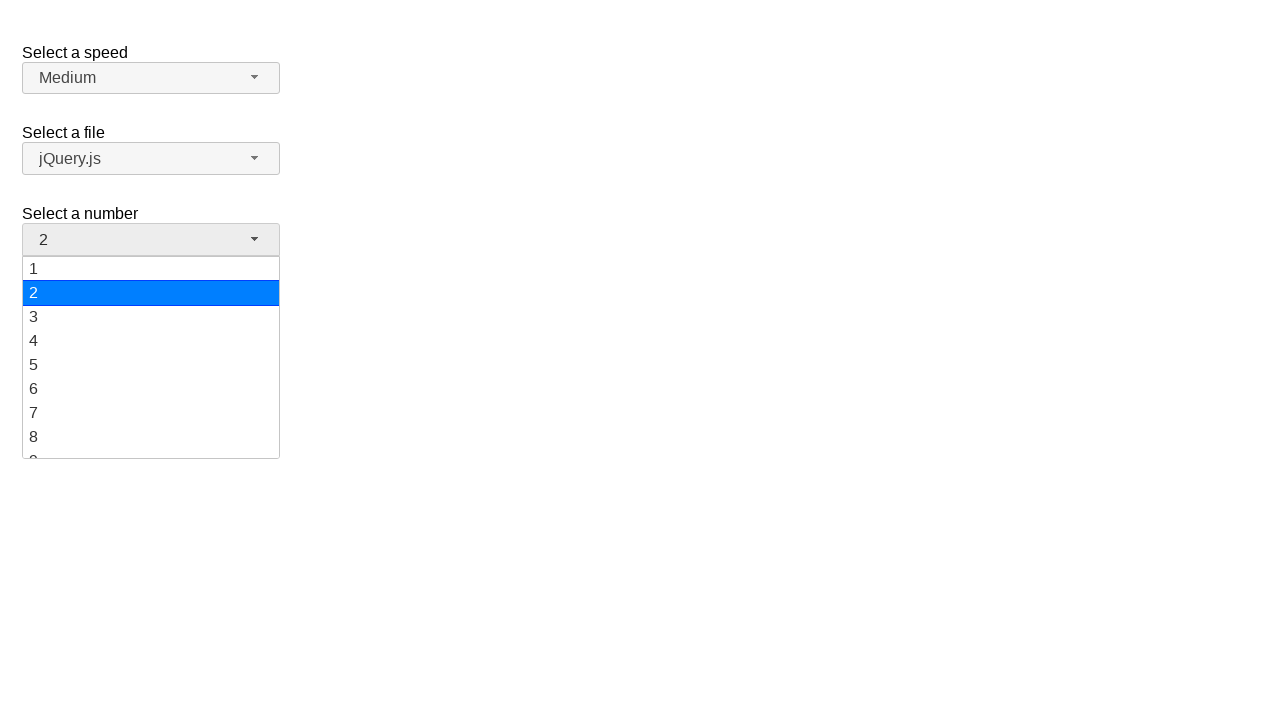

Retrieved all dropdown menu items
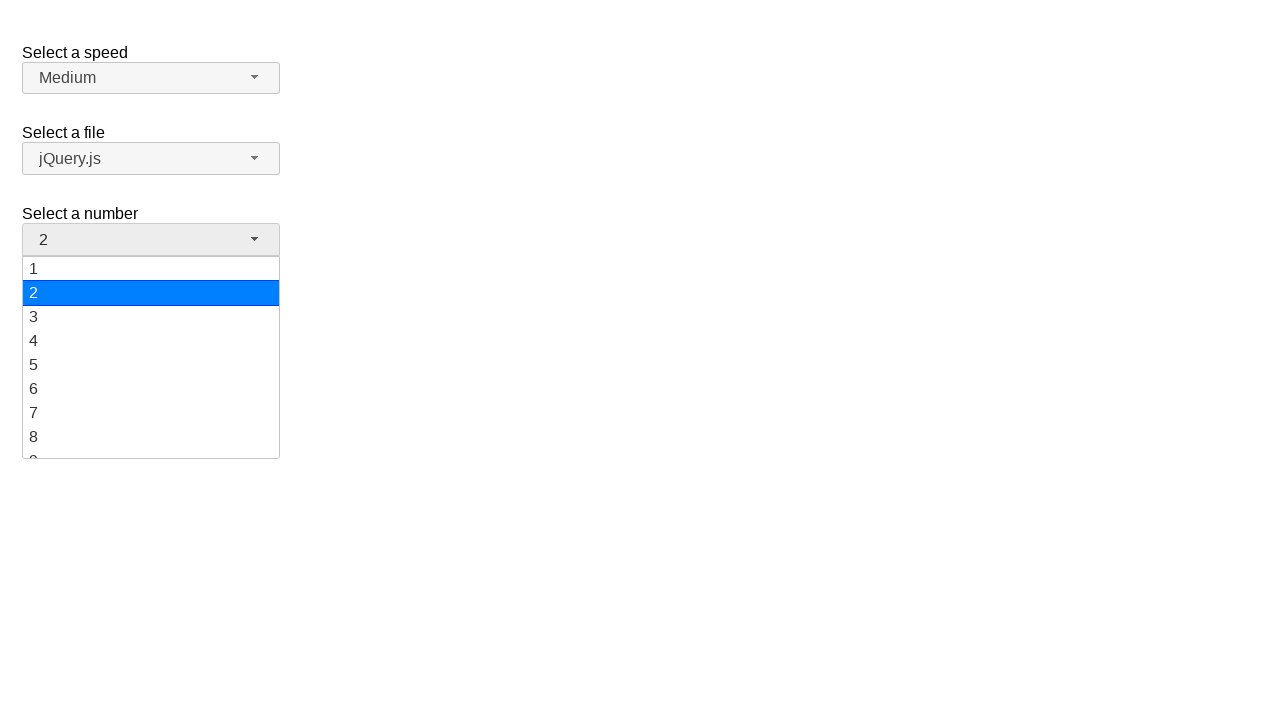

Scrolled dropdown item '19' into view
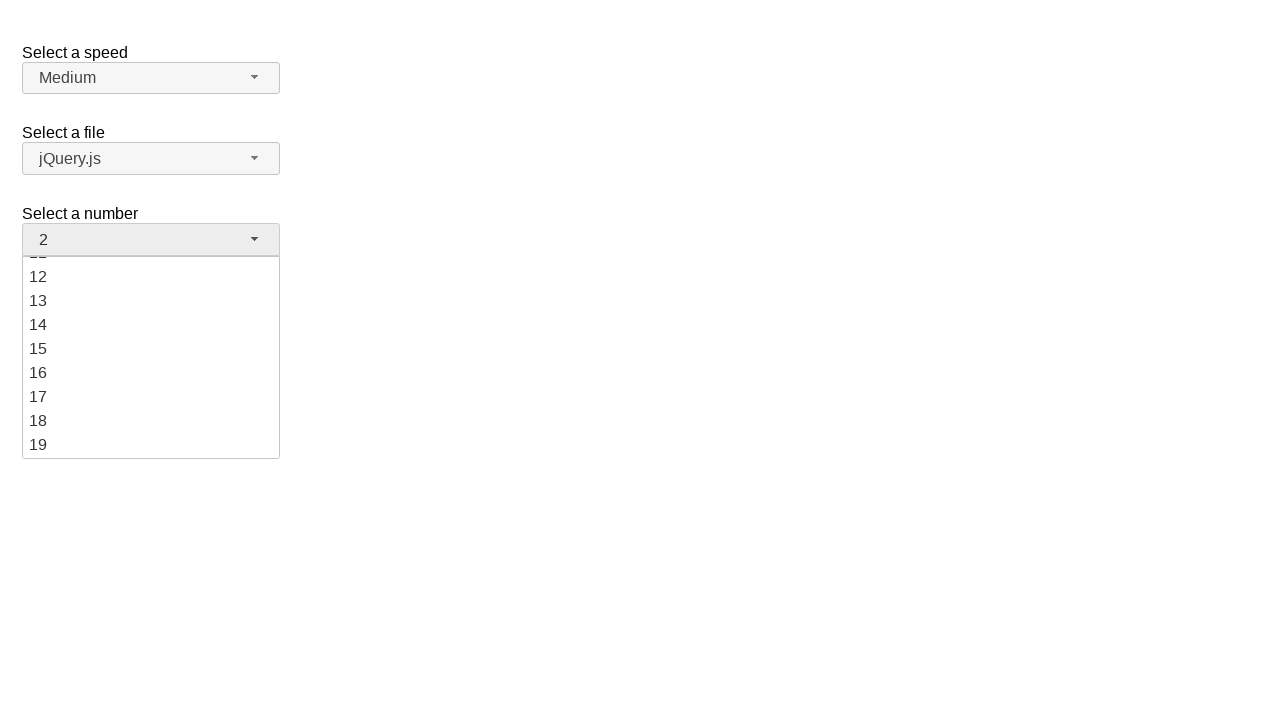

Clicked on dropdown item '19' at (151, 445) on xpath=//ul[@id='number-menu']/li/div >> nth=18
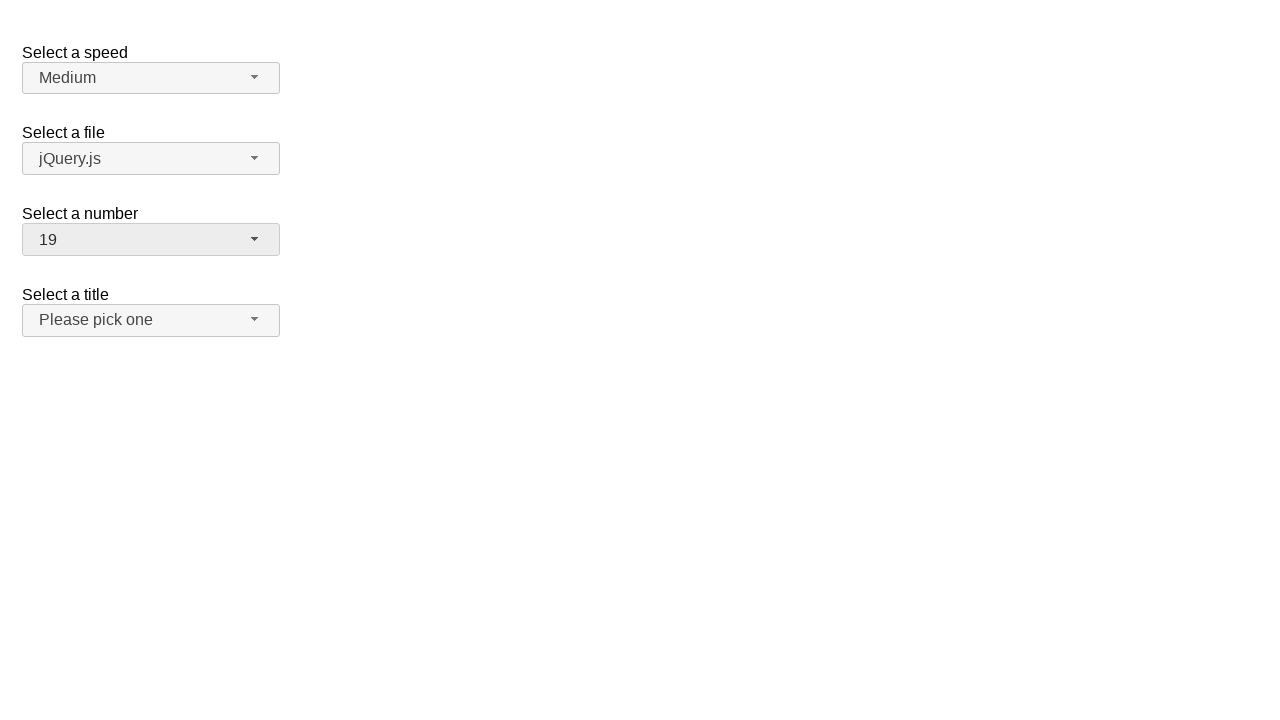

Verified that '19' was successfully selected in the dropdown
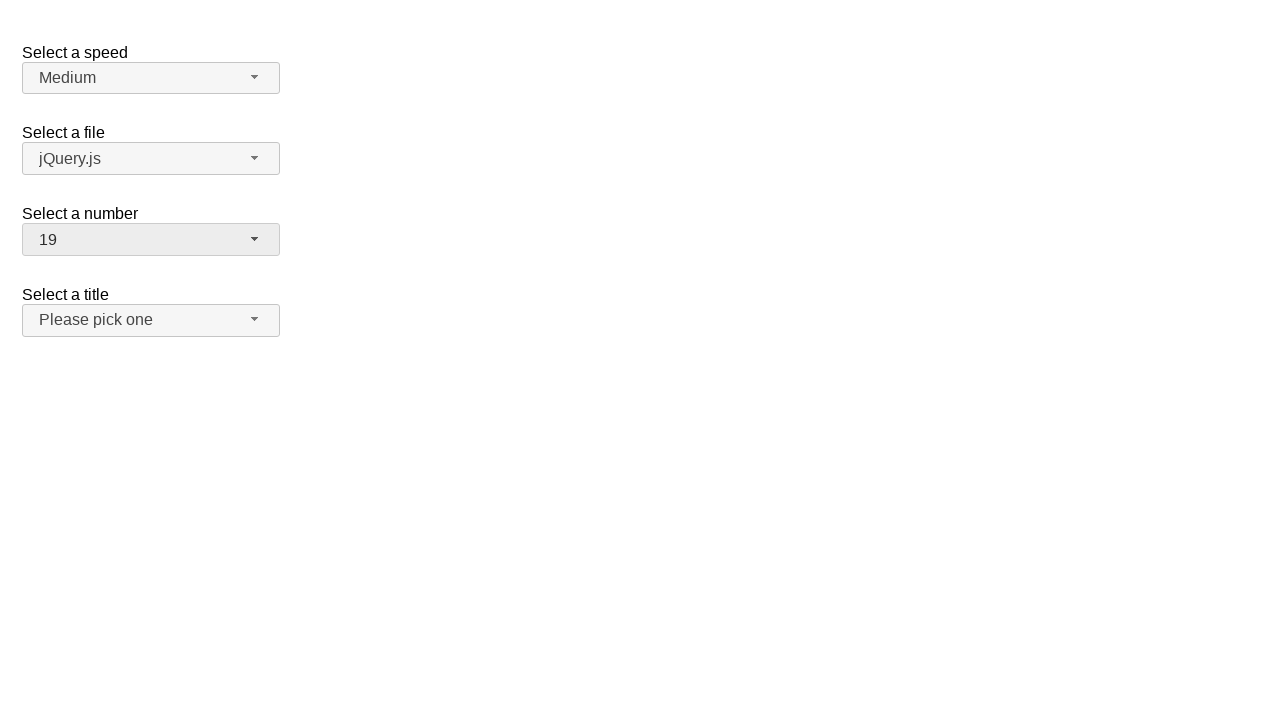

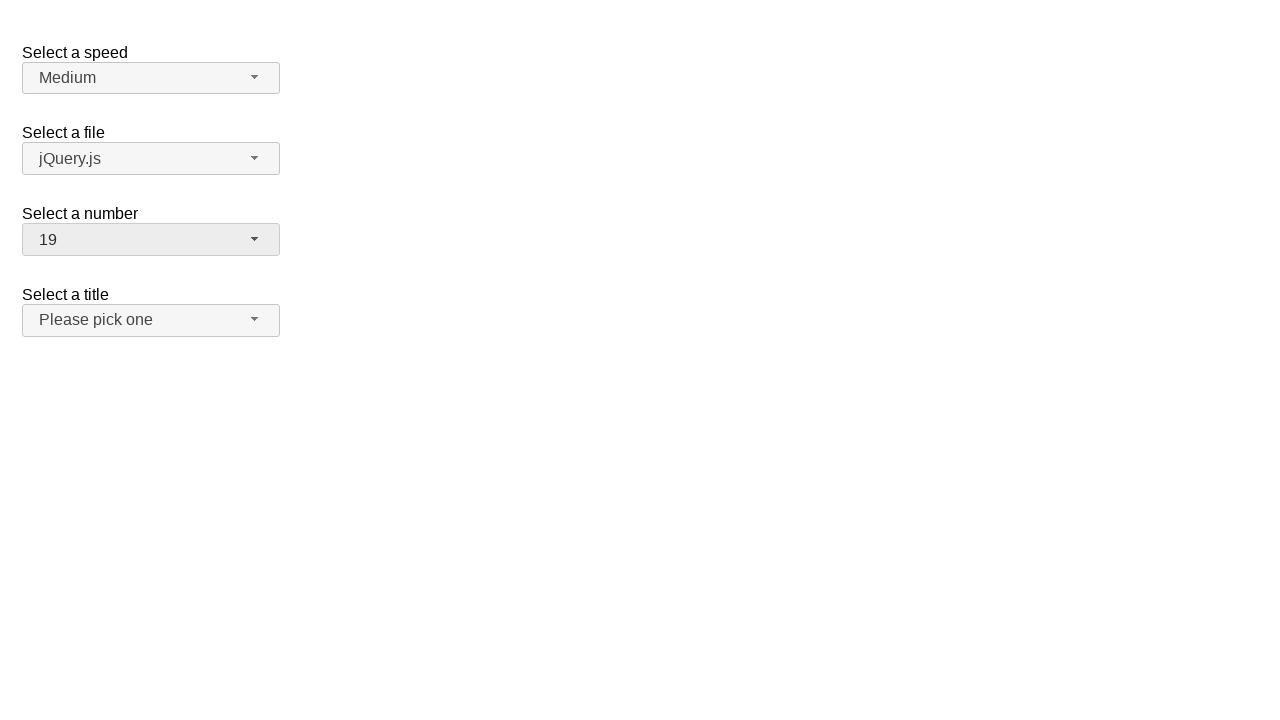